Navigates to the Steam specials page, waits for the page to fully load, and scrolls to the bottom to trigger any lazy-loaded content.

Starting URL: https://store.steampowered.com/specials/

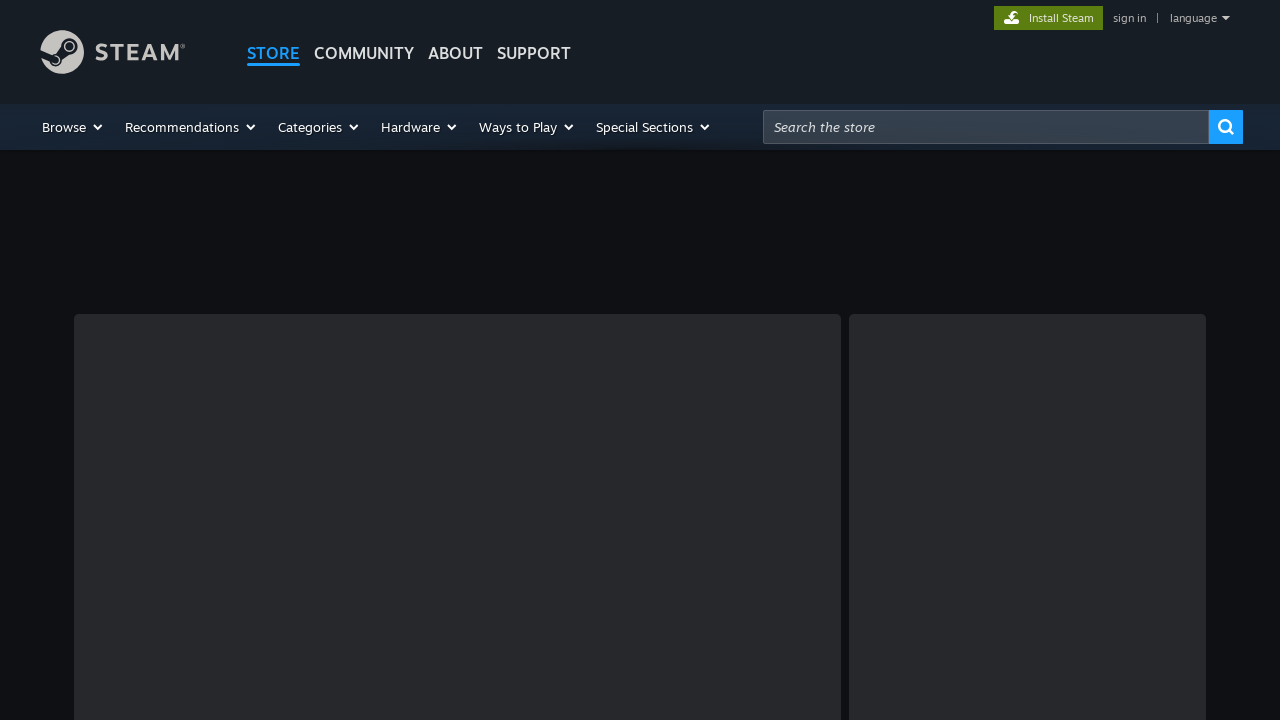

Waited for Steam specials page to fully load (network idle)
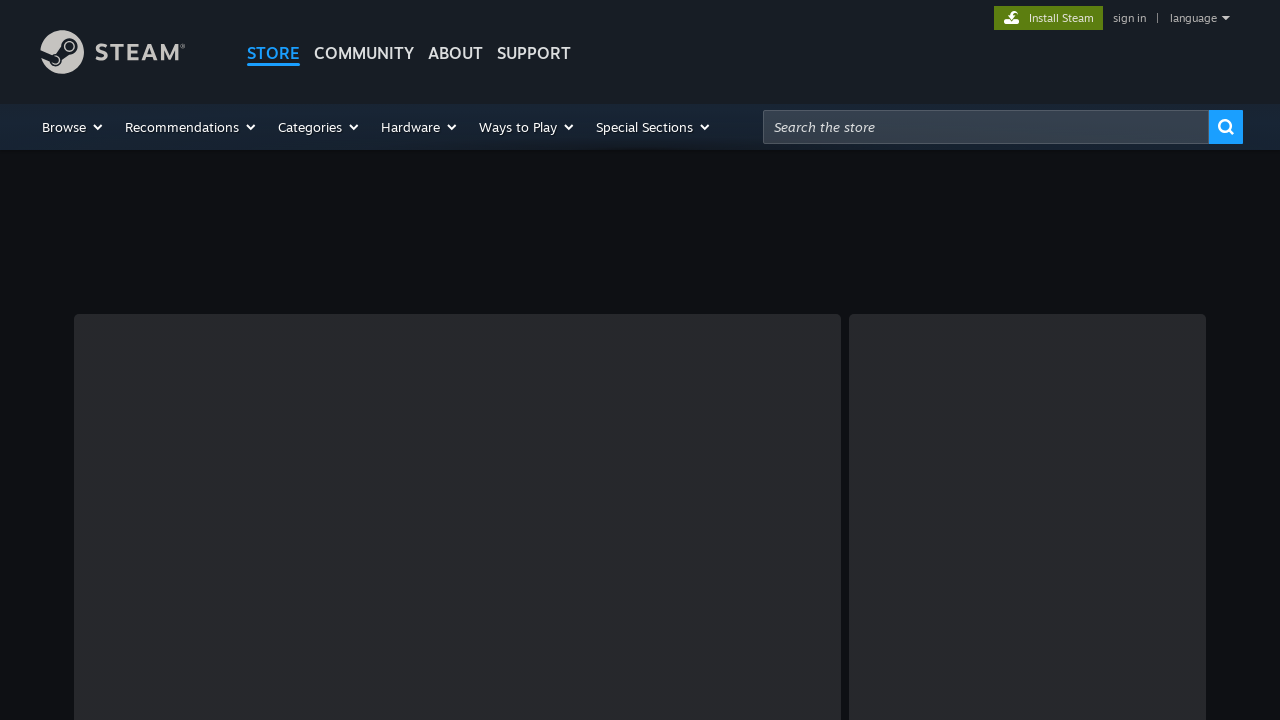

Scrolled to bottom of page to trigger lazy-loaded content
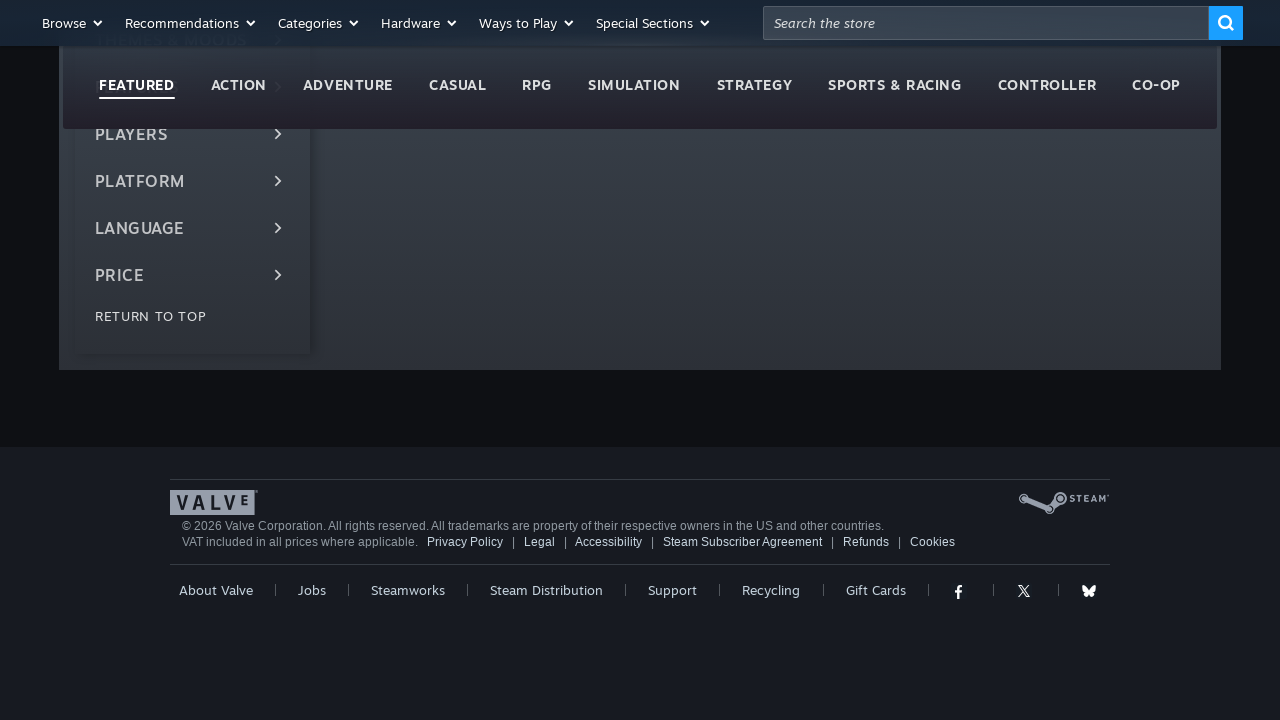

Verified specials content loaded by confirming sale elements are present
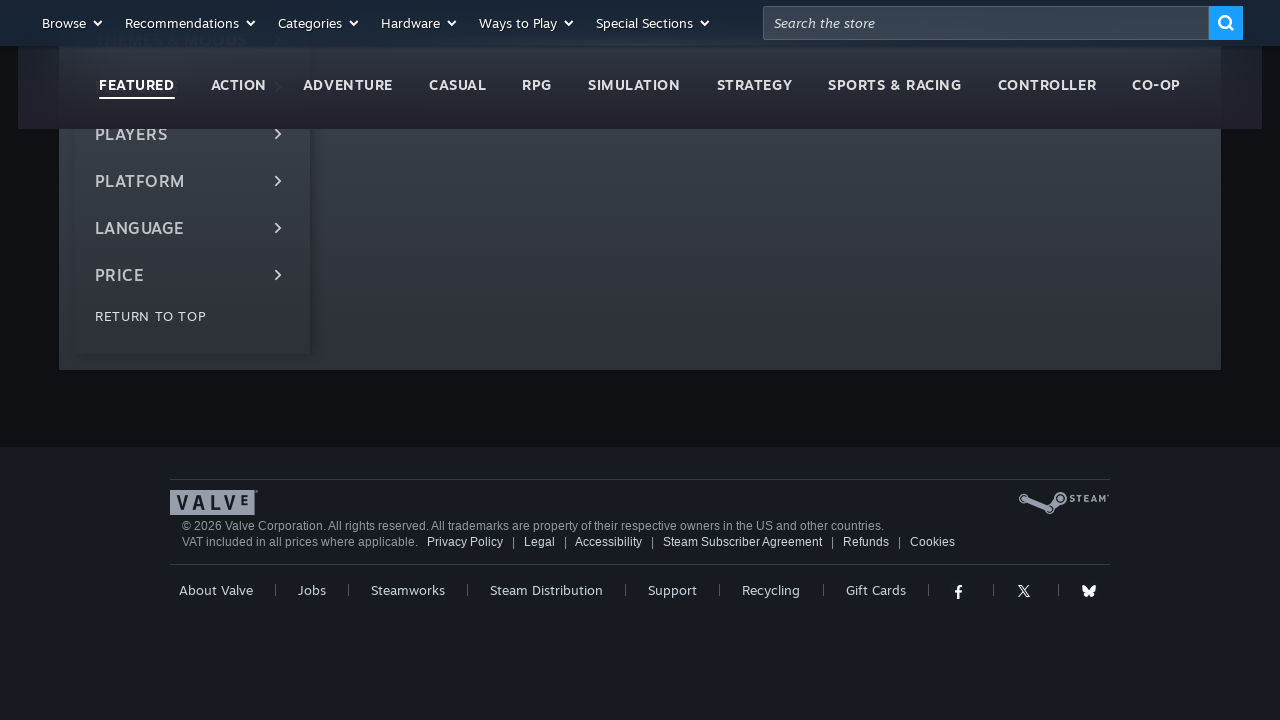

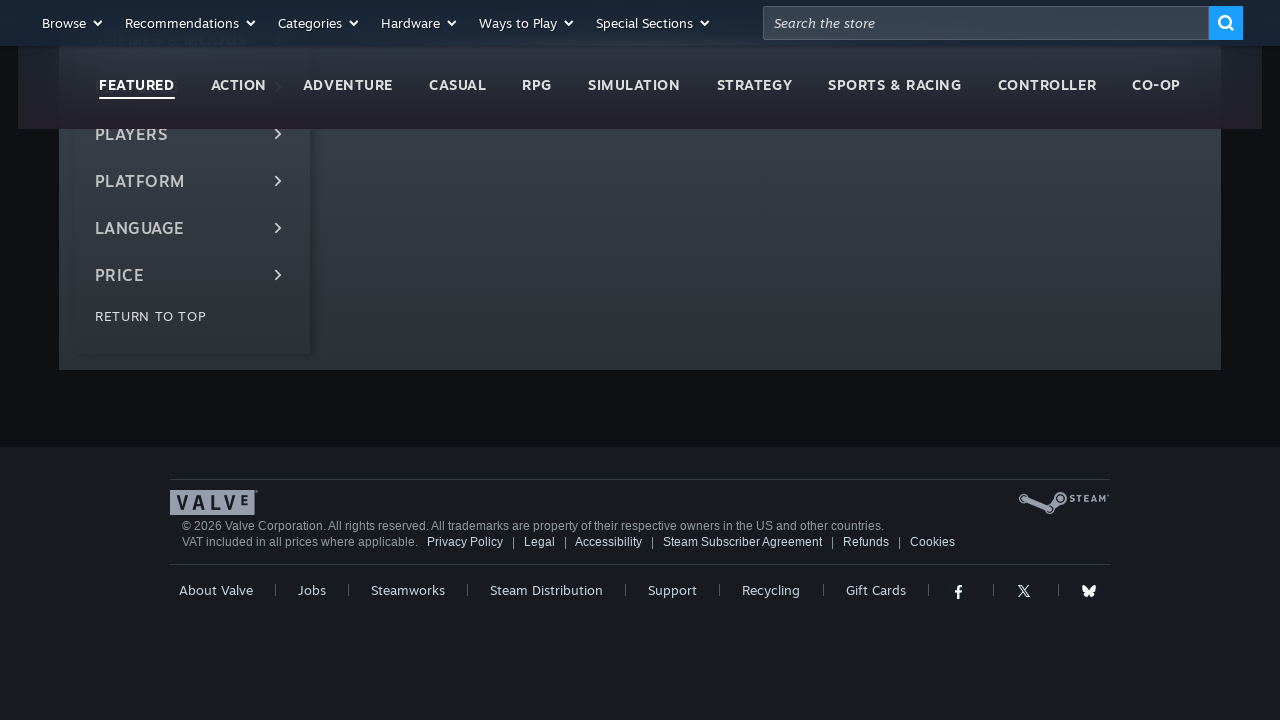